Tests lazy loading functionality on the Checkly blog page by scrolling to the bottom and verifying that additional articles are loaded dynamically.

Starting URL: https://www.checklyhq.com/blog/

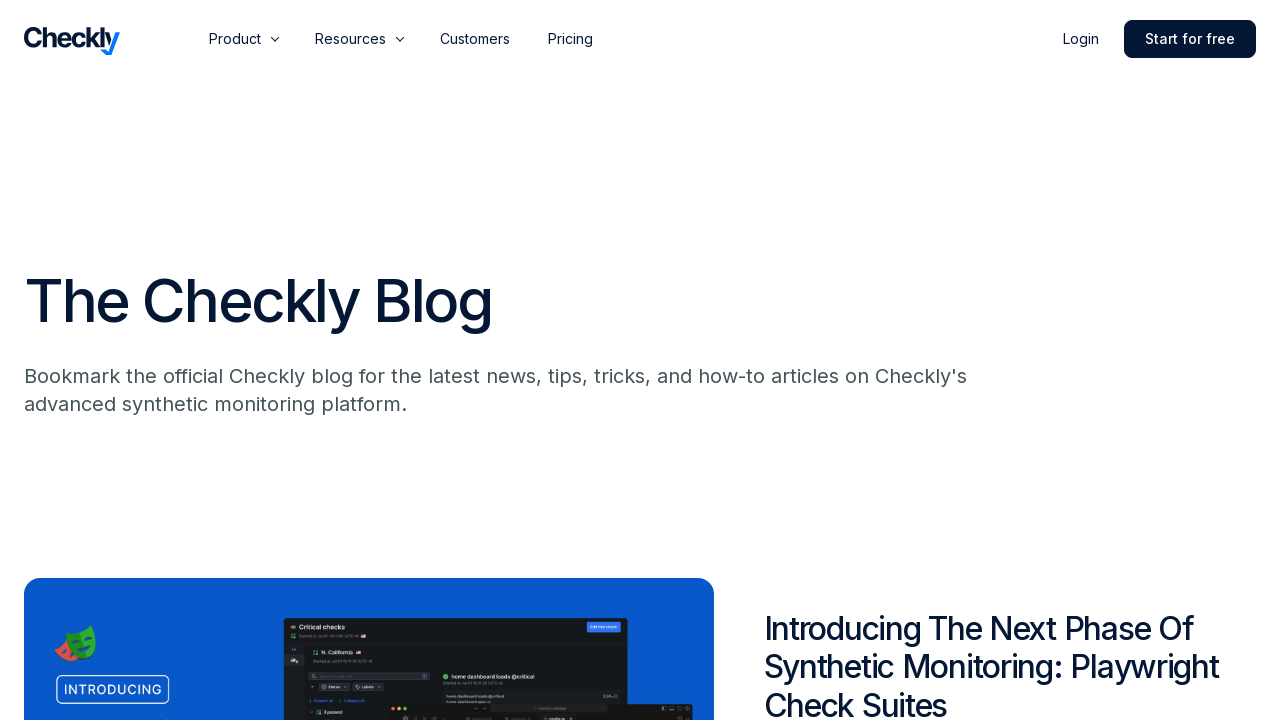

Initial articles loaded on Checkly blog page
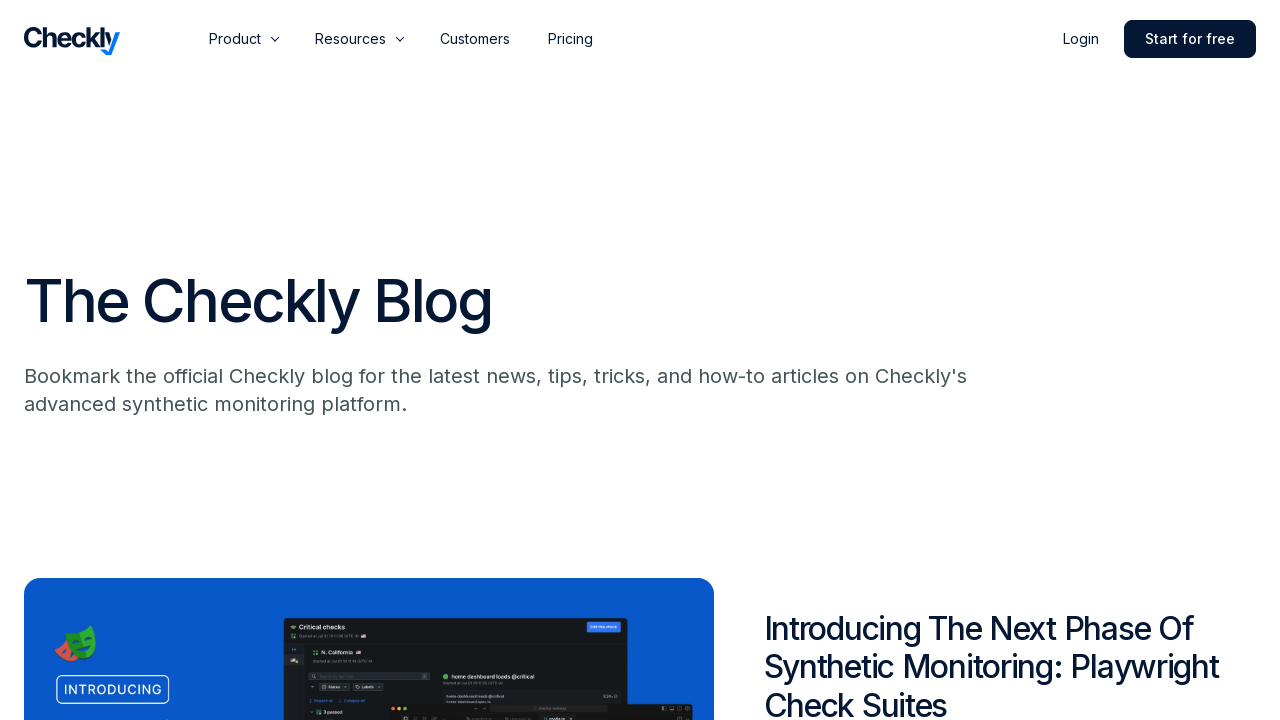

Captured initial article count: 9 articles
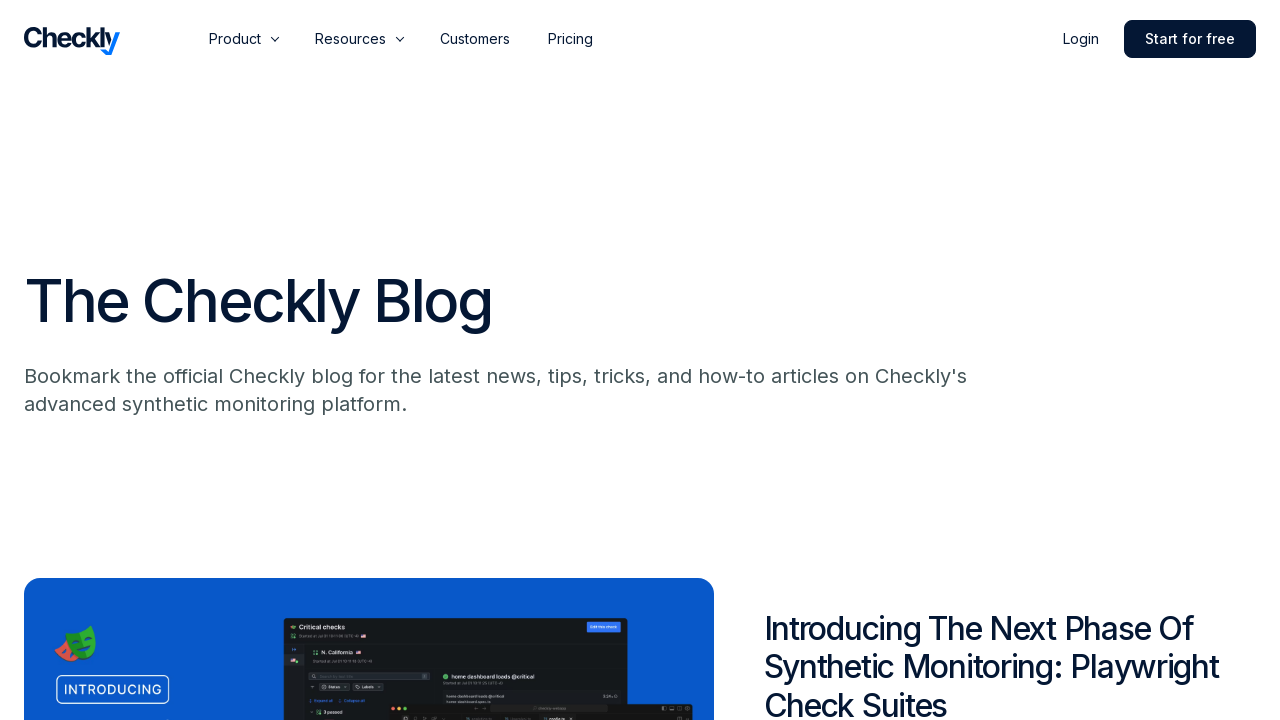

Scrolled to bottom of page to trigger lazy loading
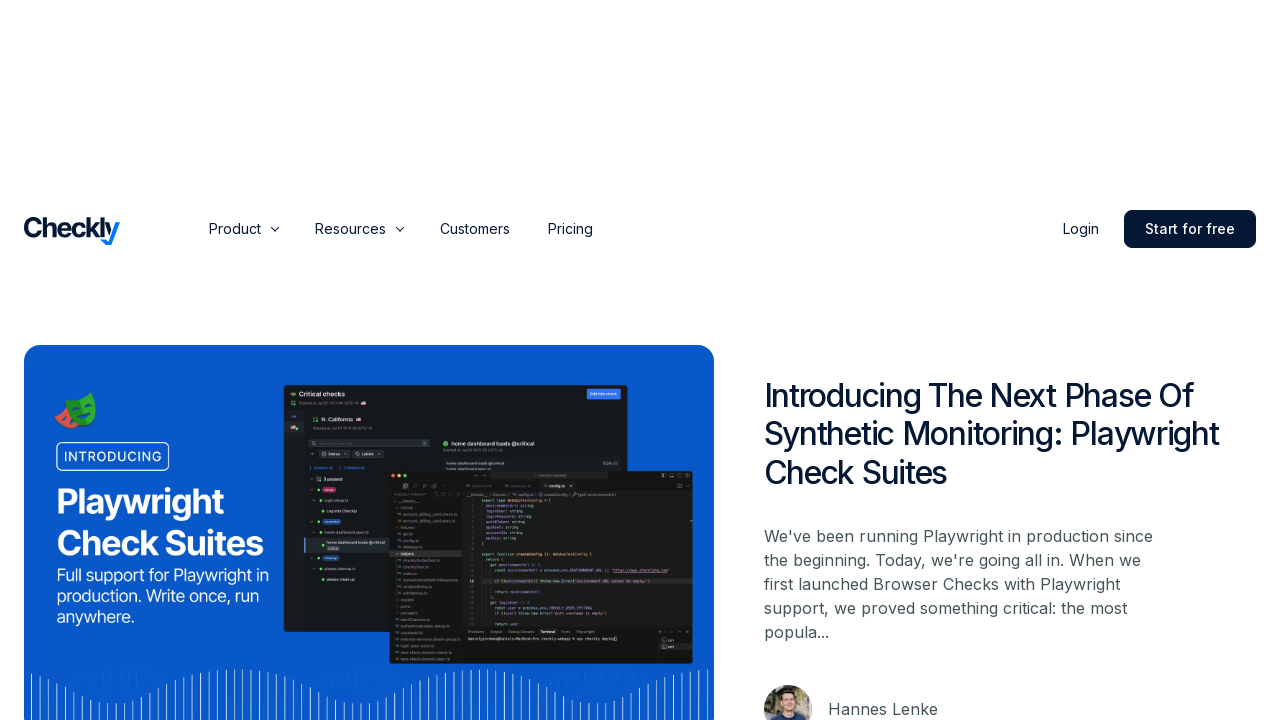

Waited 2 seconds for lazy loading to complete
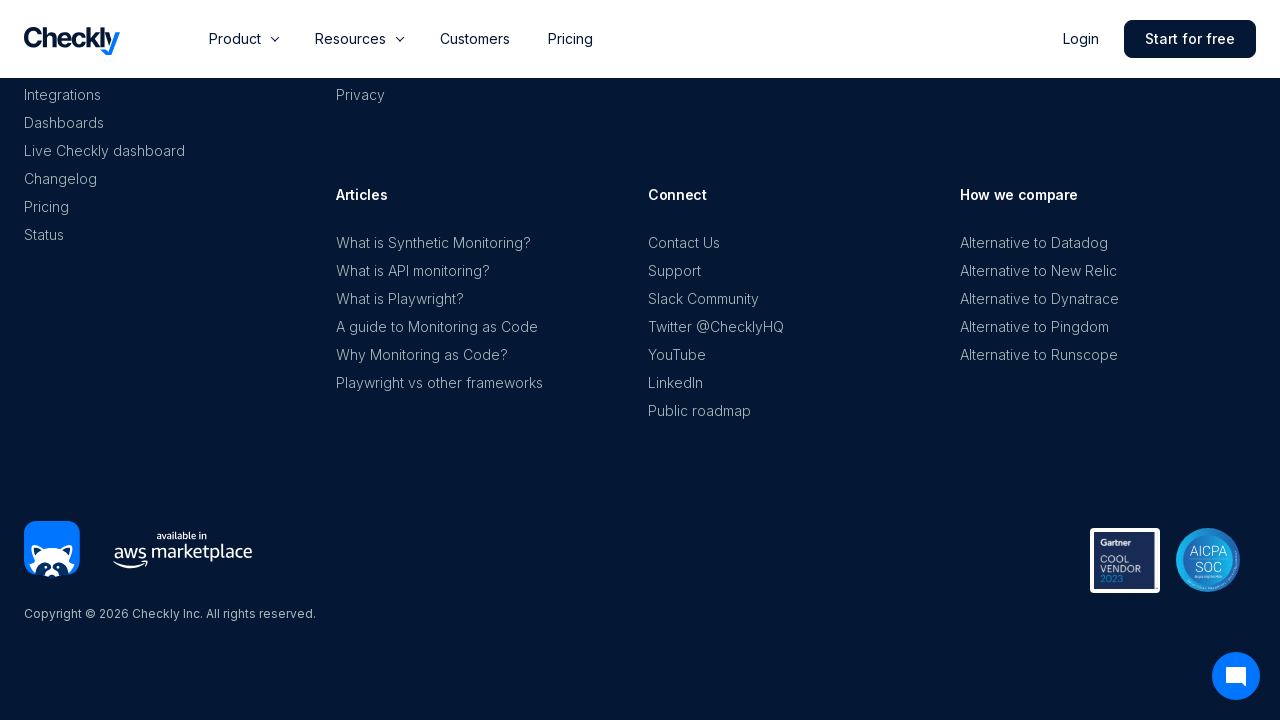

Verified lazy loading: more than 9 articles now loaded
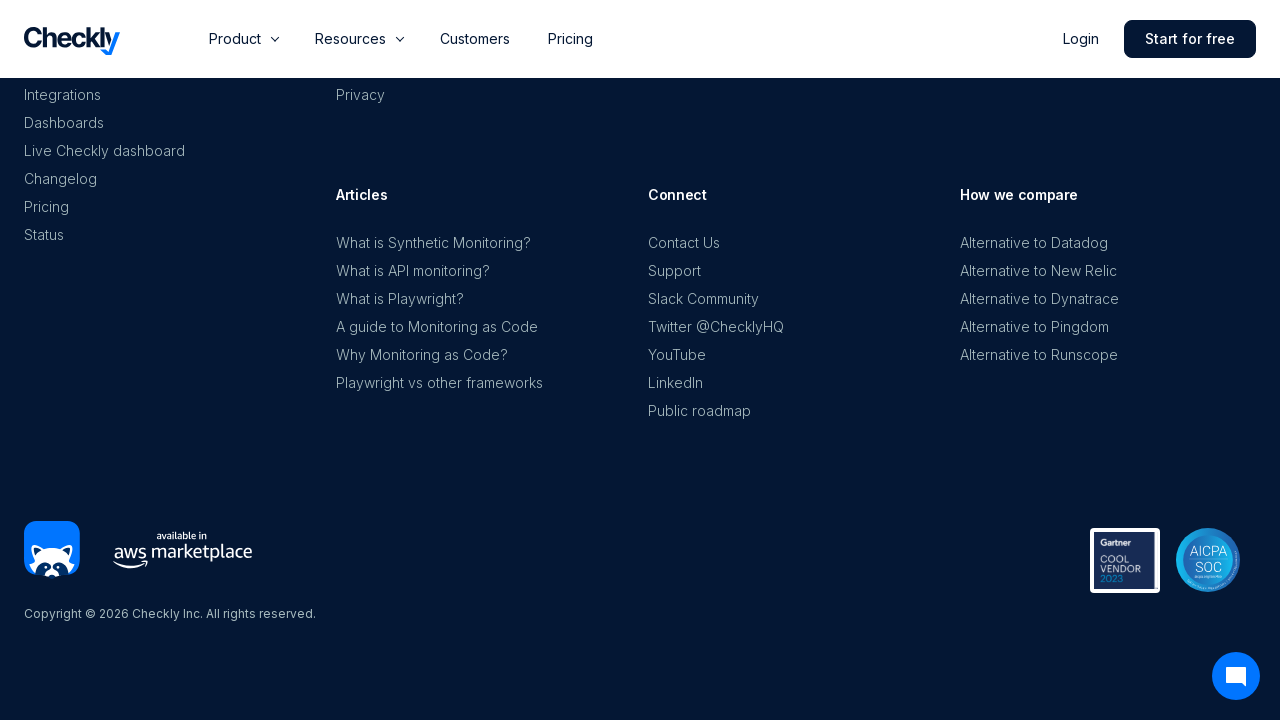

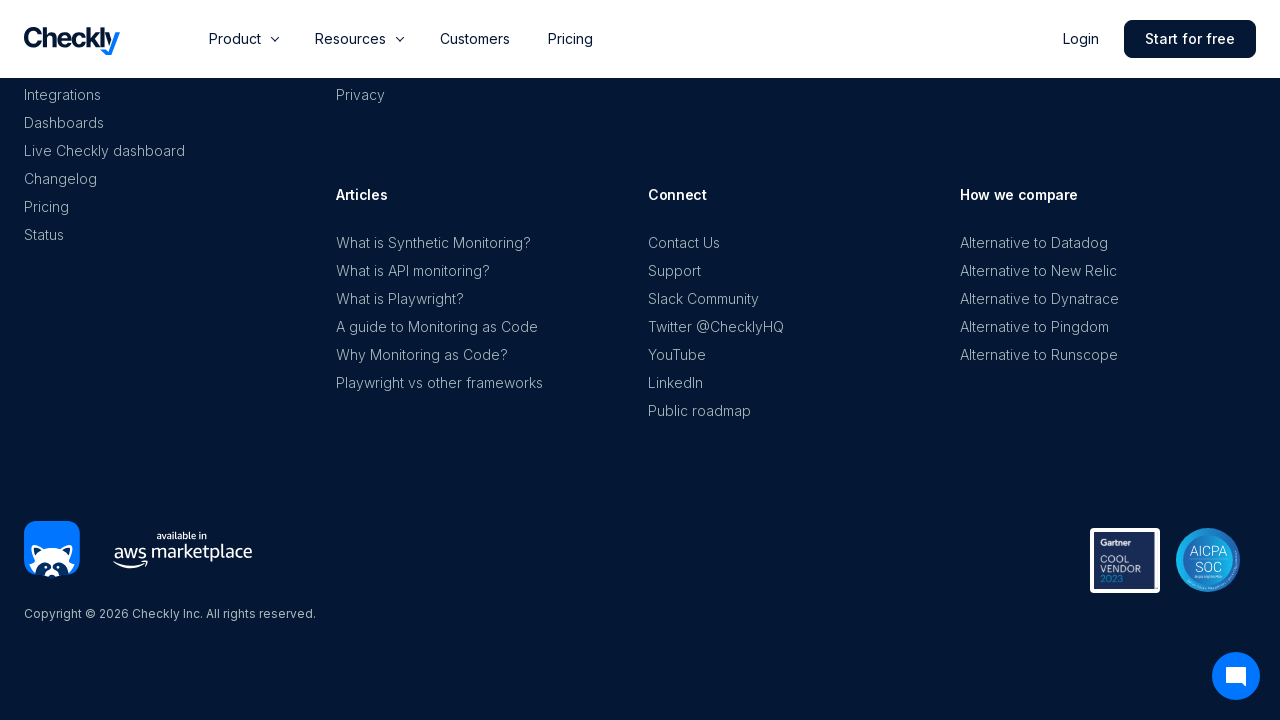